Tests nested iframe interaction by switching between multiple frames and entering text in an input field within the inner frame

Starting URL: https://demo.automationtesting.in/Frames.html

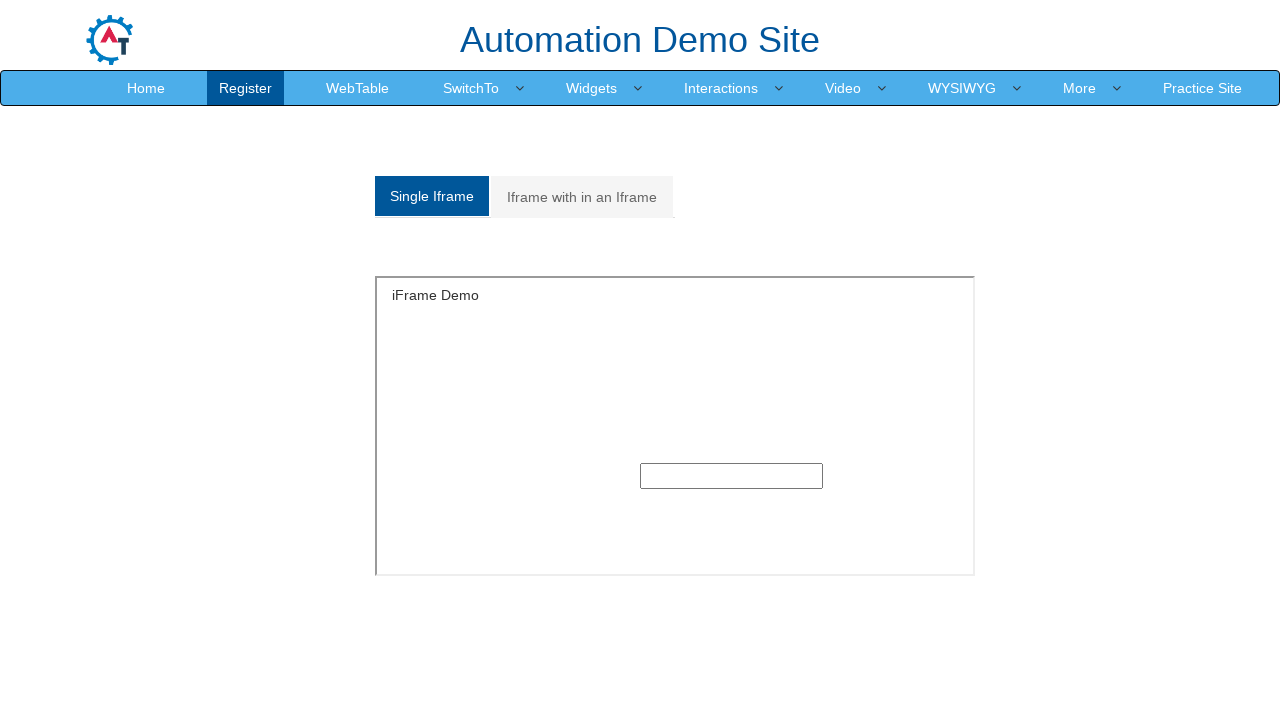

Clicked on the nested frames tab at (582, 197) on xpath=/html/body/section/div[1]/div/div/div/div[1]/div/ul/li[2]/a
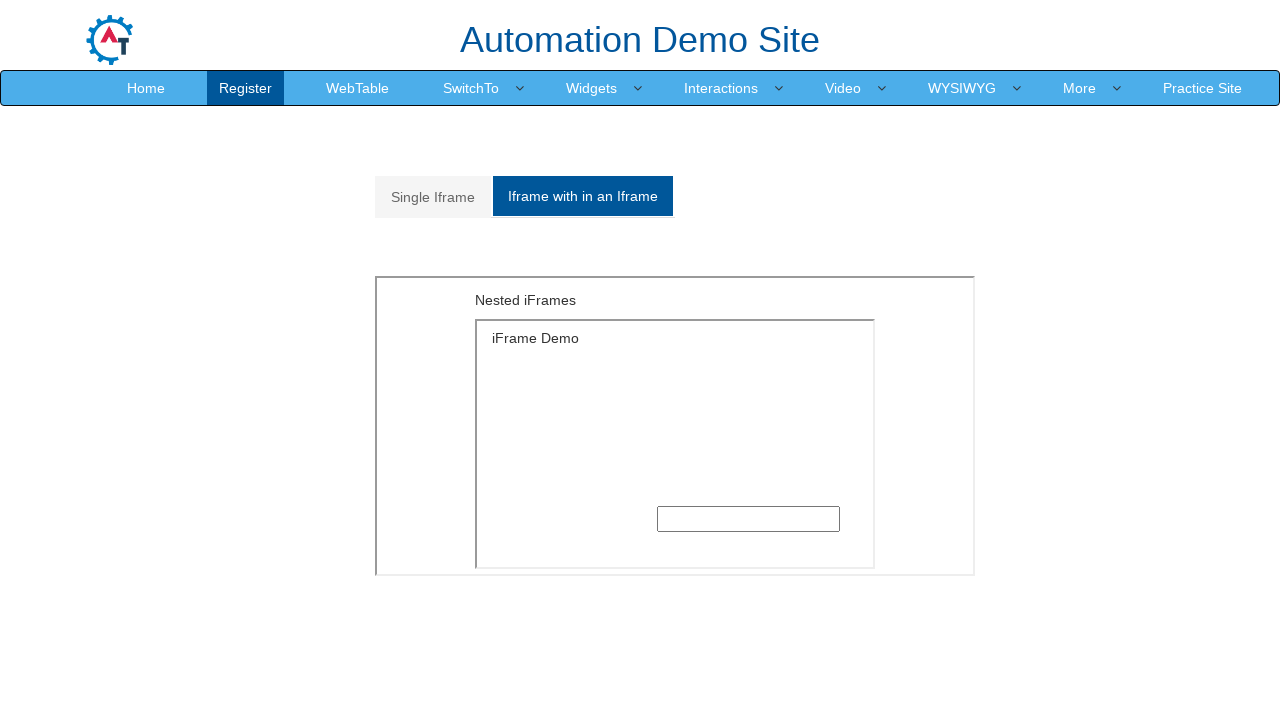

Located and switched to outer frame
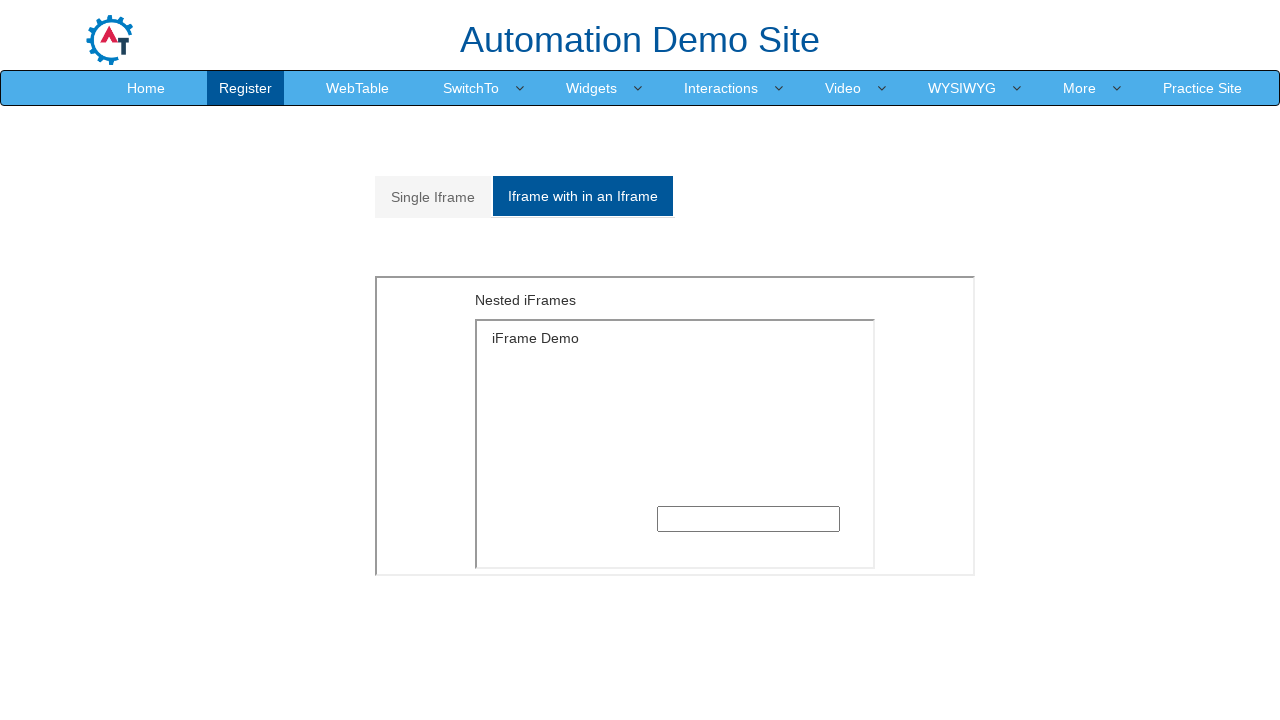

Located and switched to inner frame within the outer frame
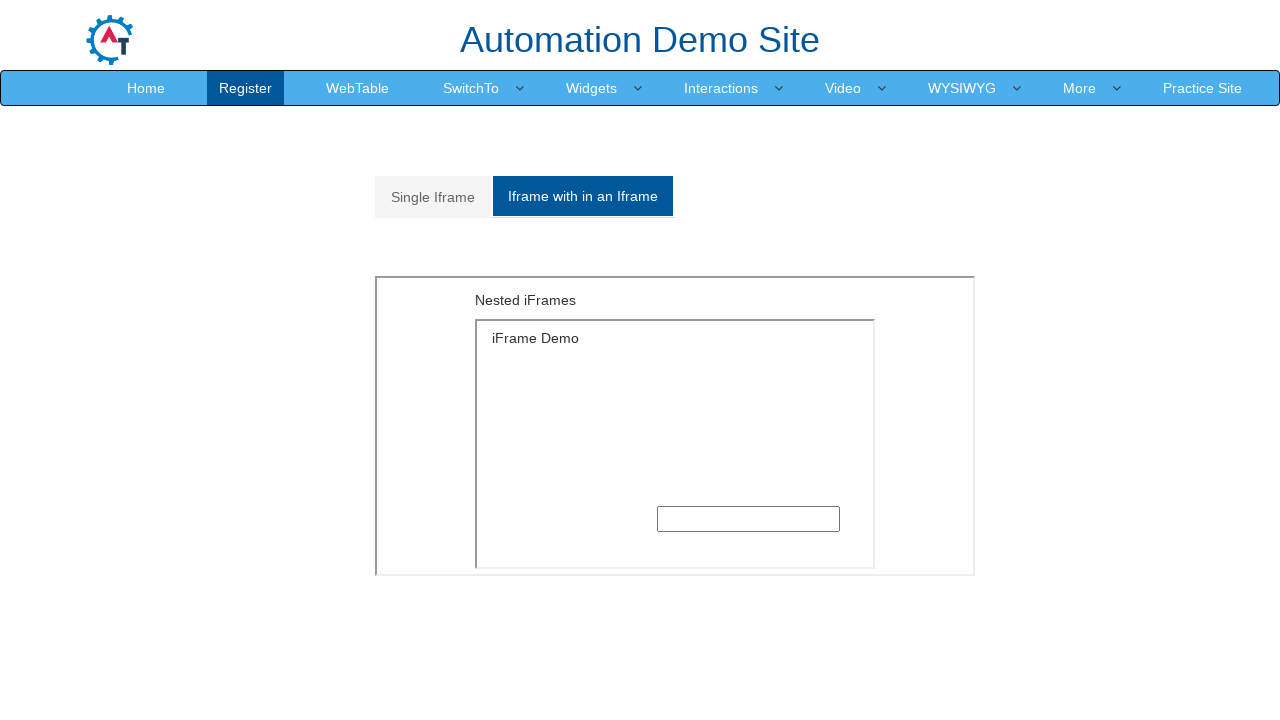

Entered 'Welcome' text in input field within inner frame on xpath=//*[@id='Multiple']/iframe >> internal:control=enter-frame >> xpath=/html/
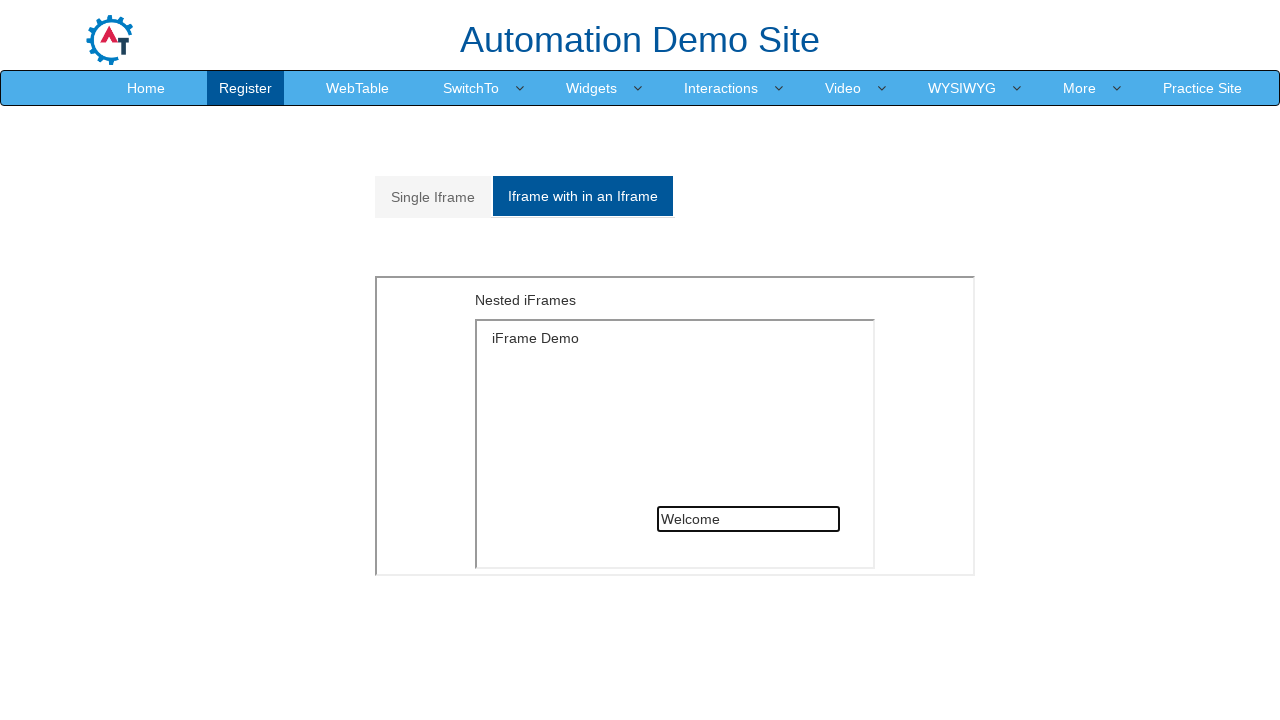

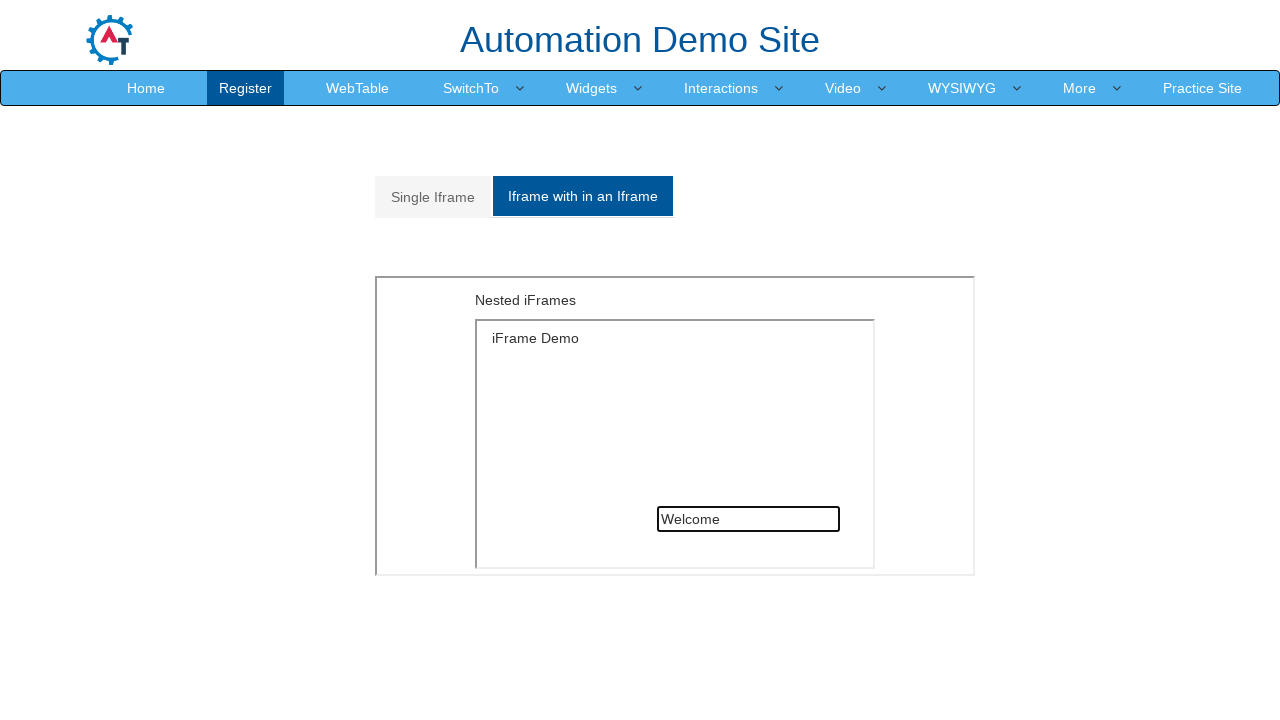